Tests large modal dialog by opening it and then closing it

Starting URL: https://demoqa.com/modal-dialogs

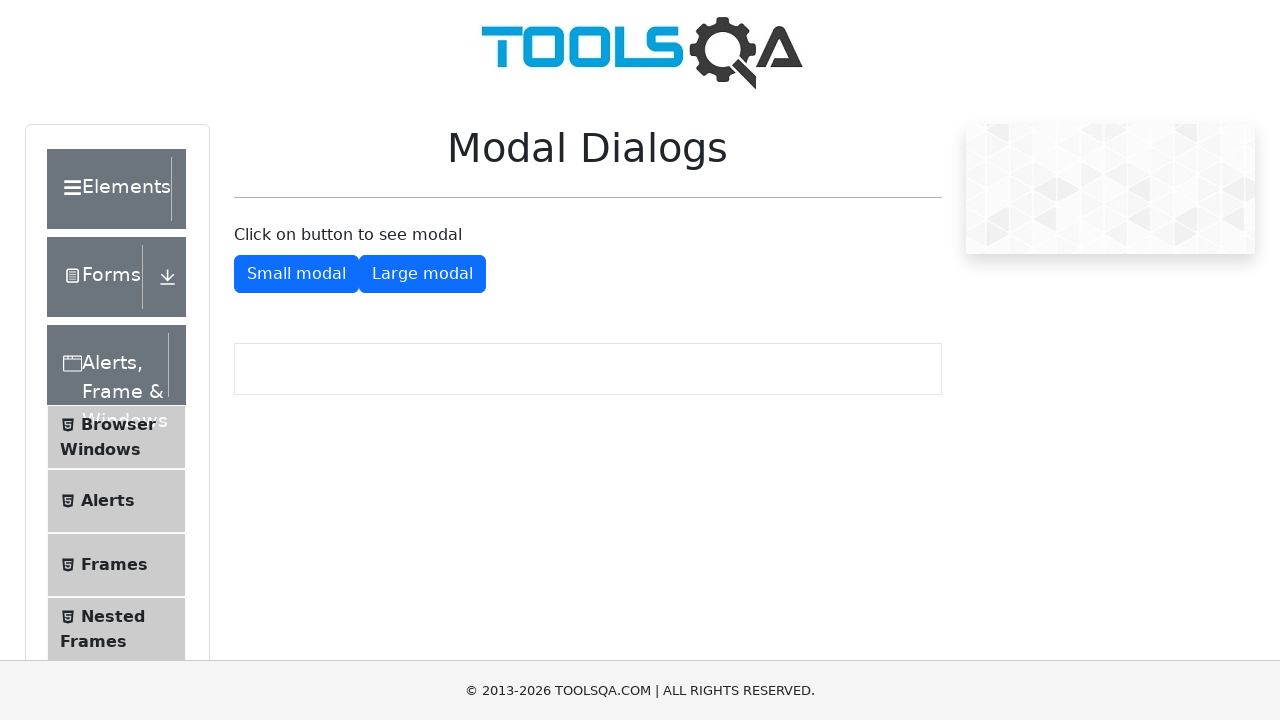

Clicked button to open large modal dialog at (422, 274) on #showLargeModal
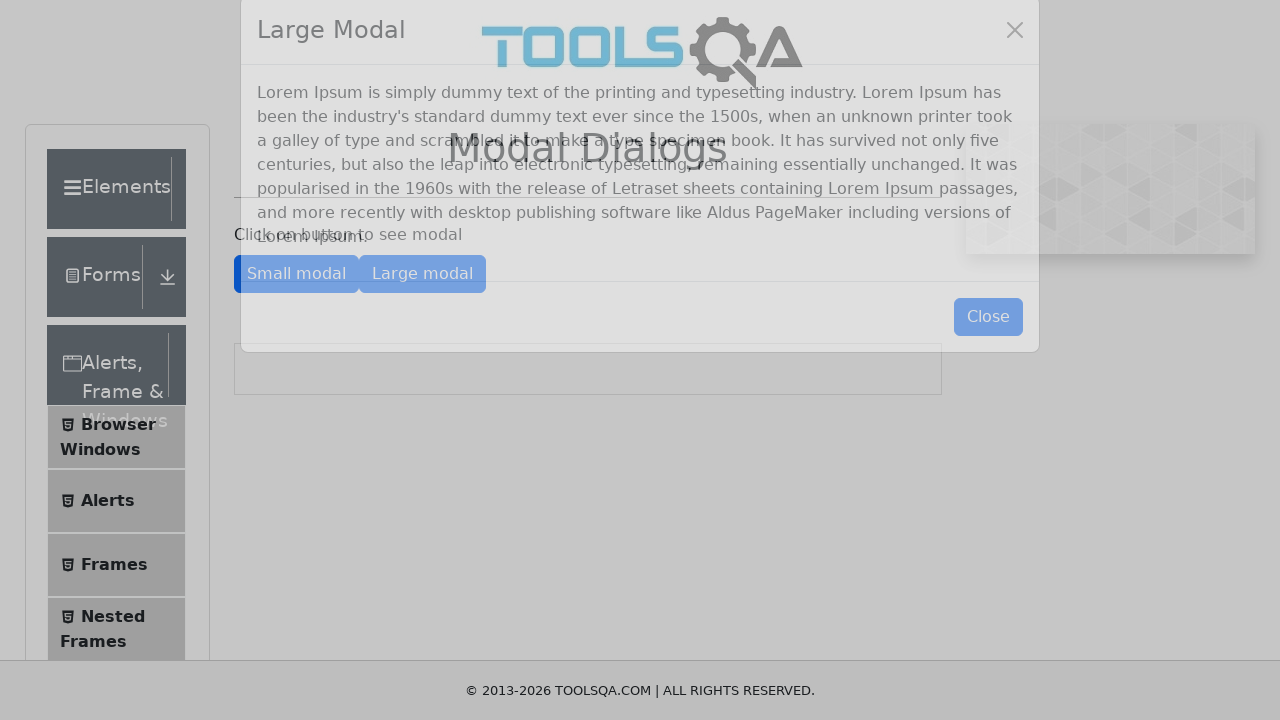

Large modal dialog appeared with title
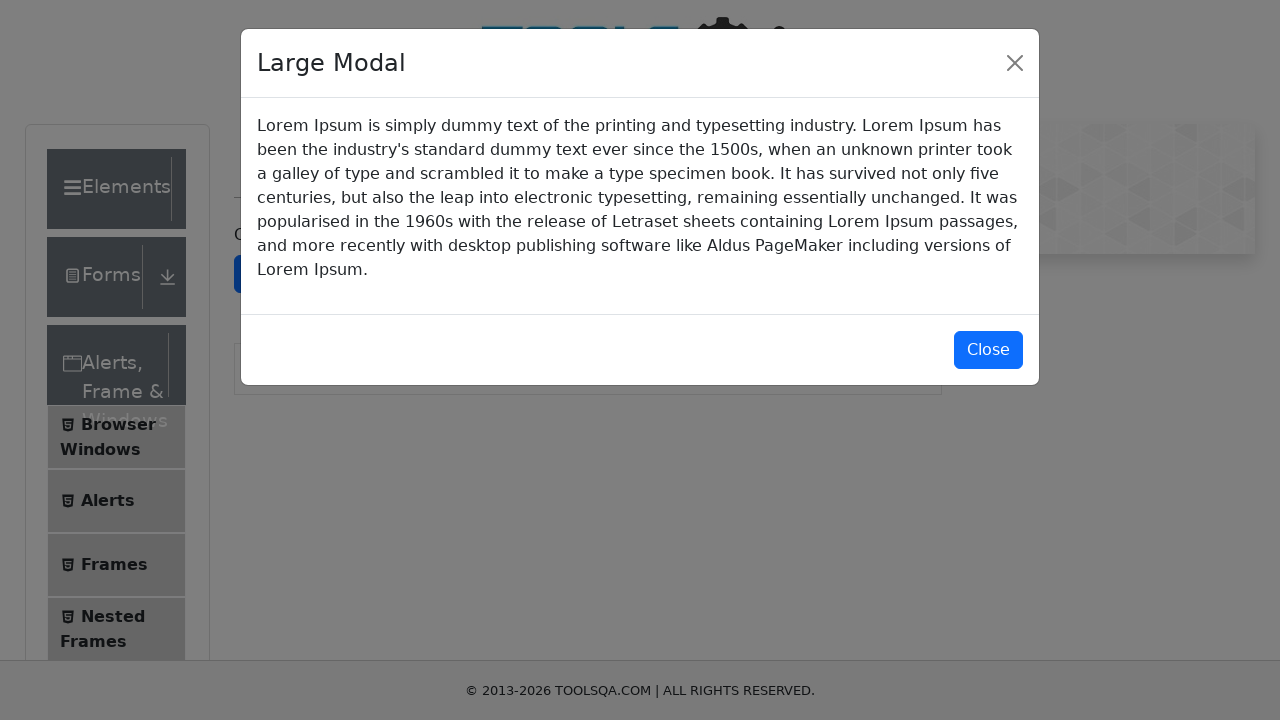

Clicked button to close large modal dialog at (988, 350) on #closeLargeModal
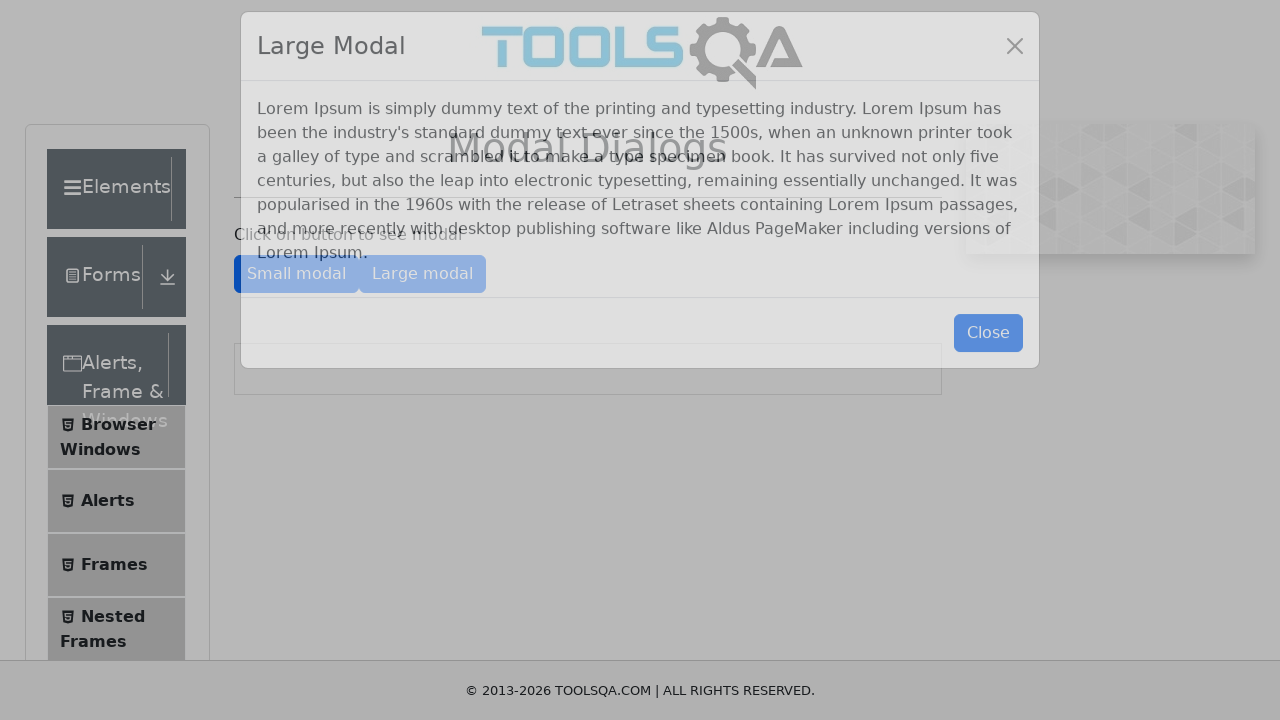

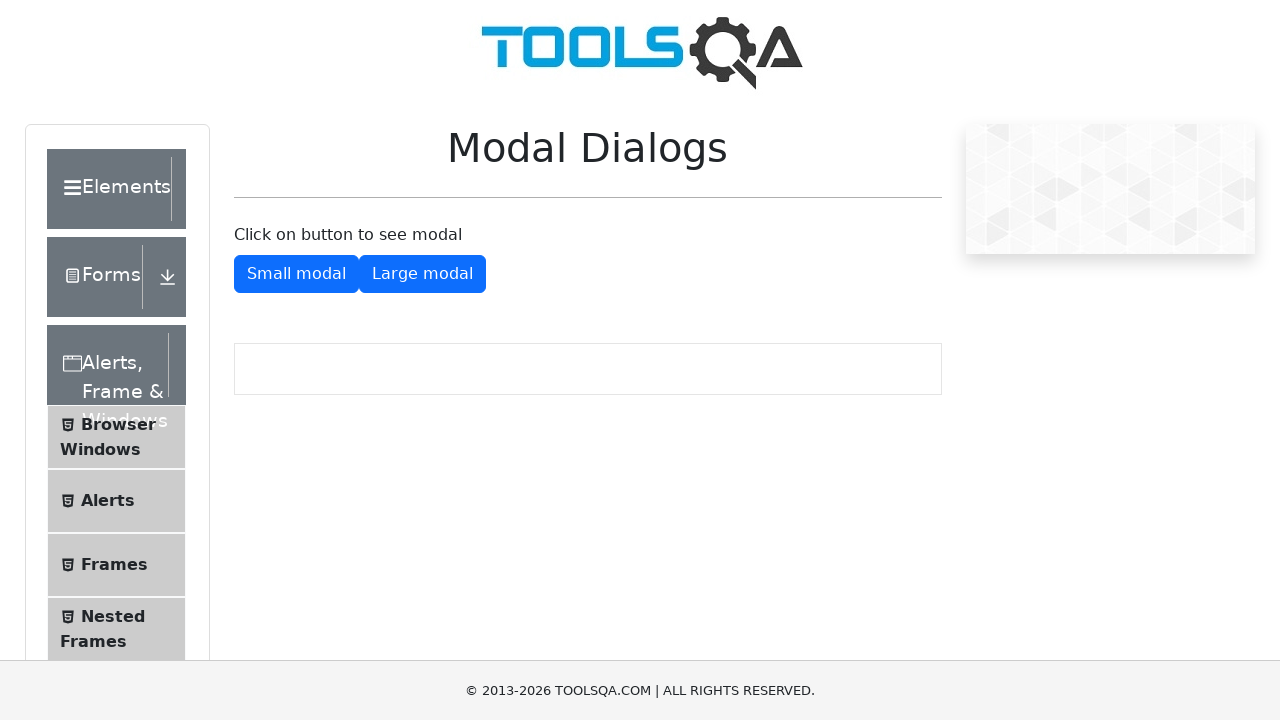